Tests the 7-11 Taiwan store locator interface by navigating through city and district selections, verifying the hierarchical navigation flow works correctly, and using the back/home buttons to return to previous views.

Starting URL: https://emap.pcsc.com.tw/

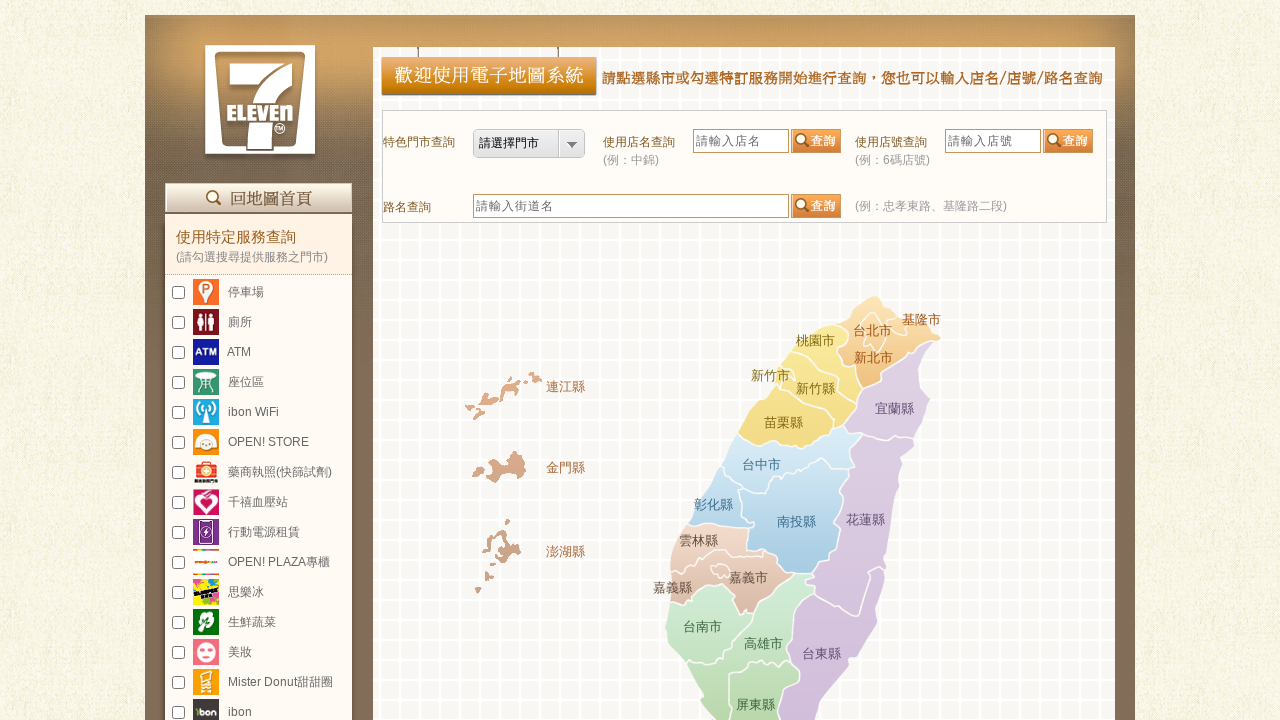

Home button loaded and visible
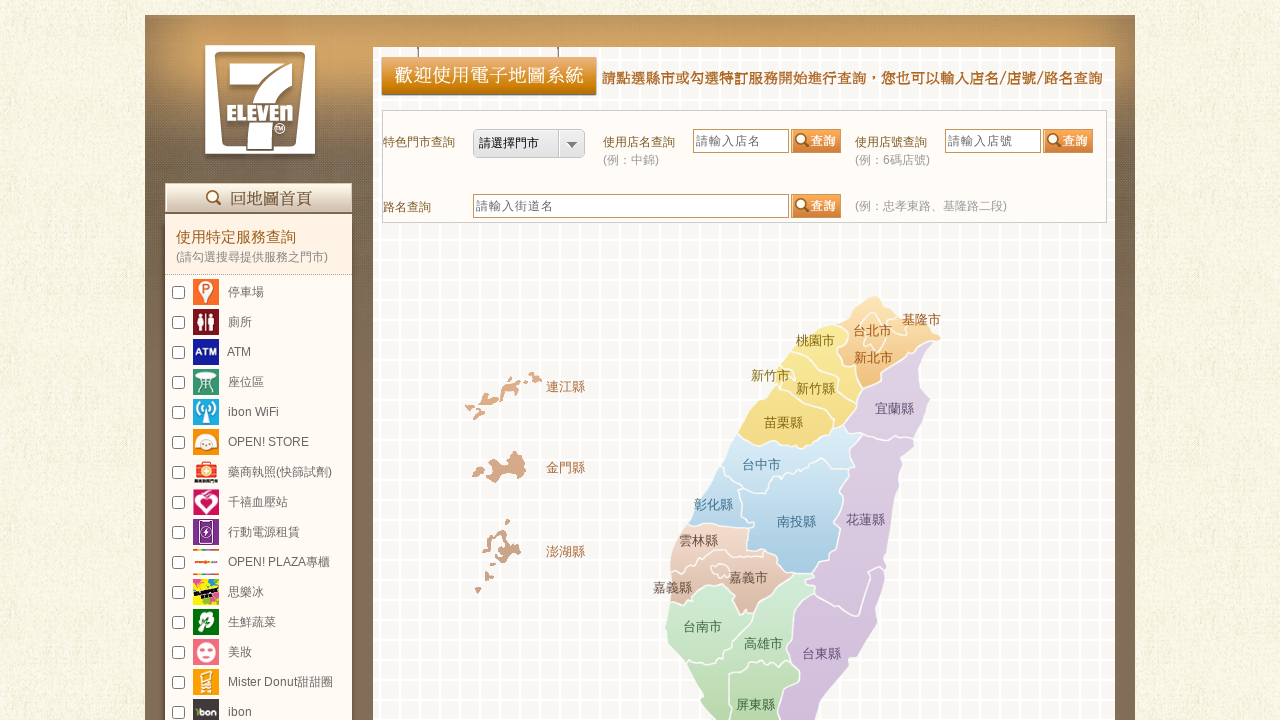

Retrieved list of city links from page
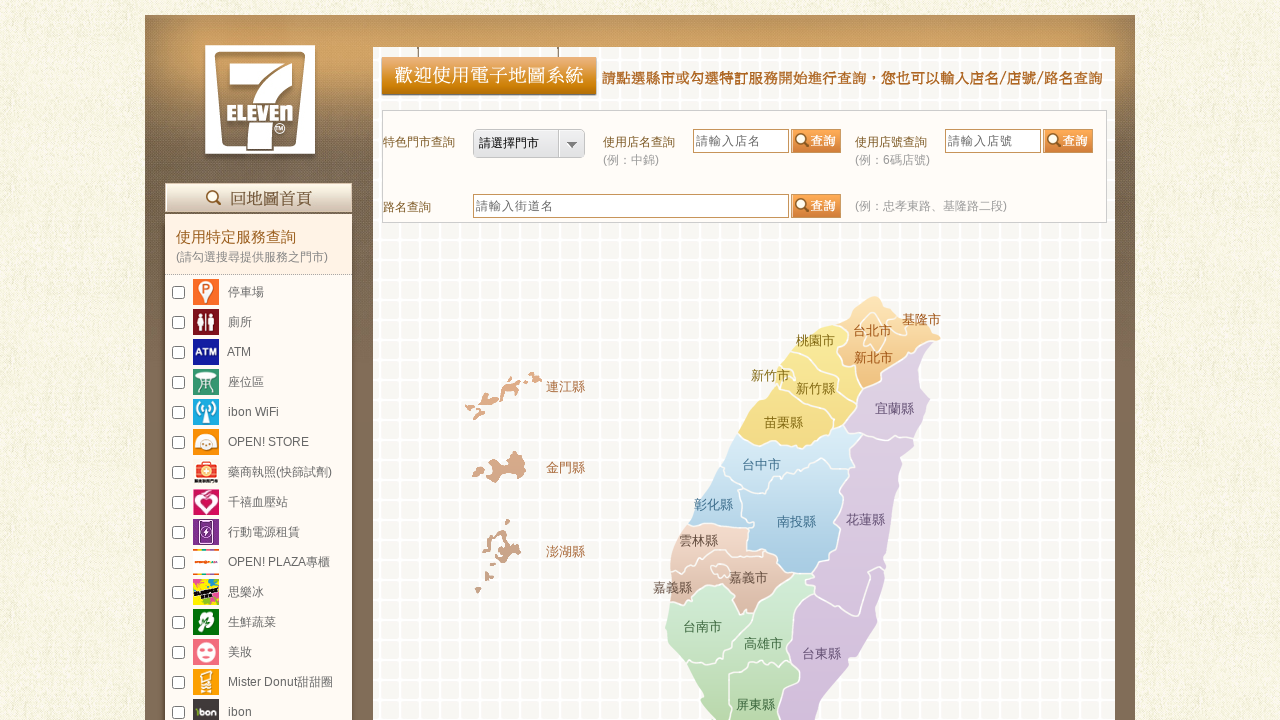

Clicked on first city (index 5) at (922, 320) on xpath=//a[@href] >> nth=5
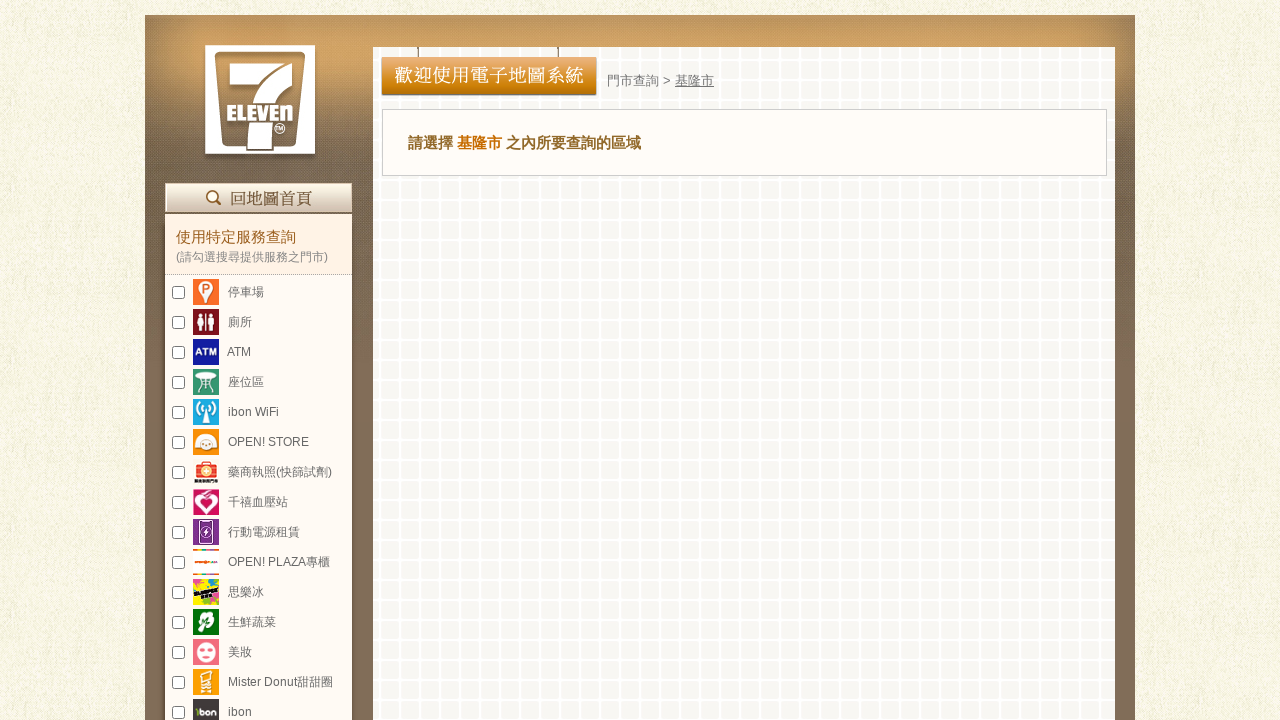

District list attached to DOM after city selection
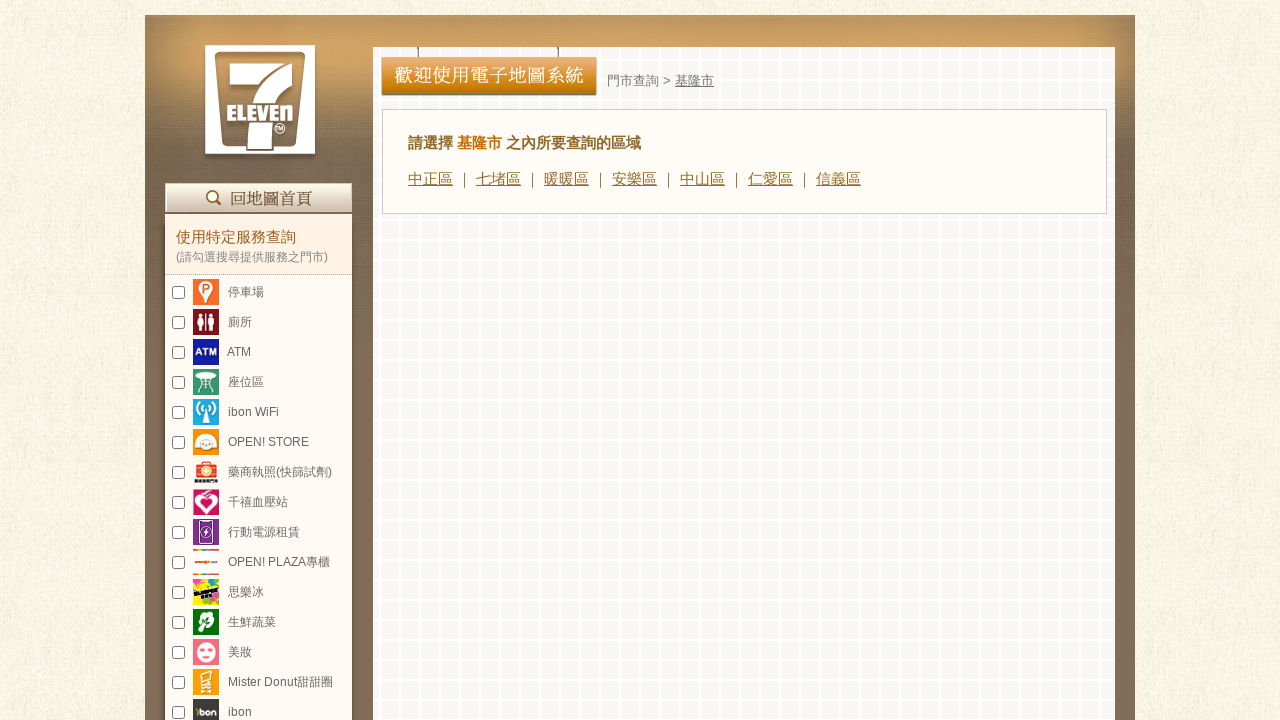

Waited 2 seconds for district UI to fully render
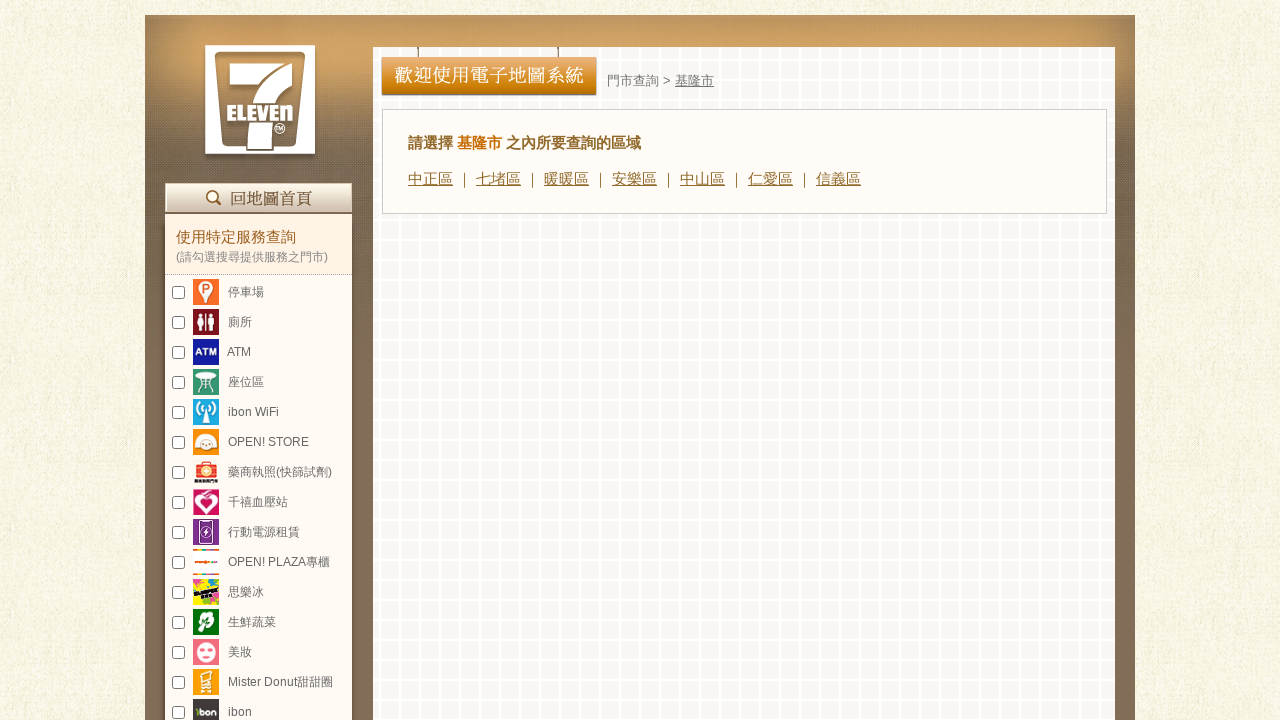

Retrieved list of district links from selected city
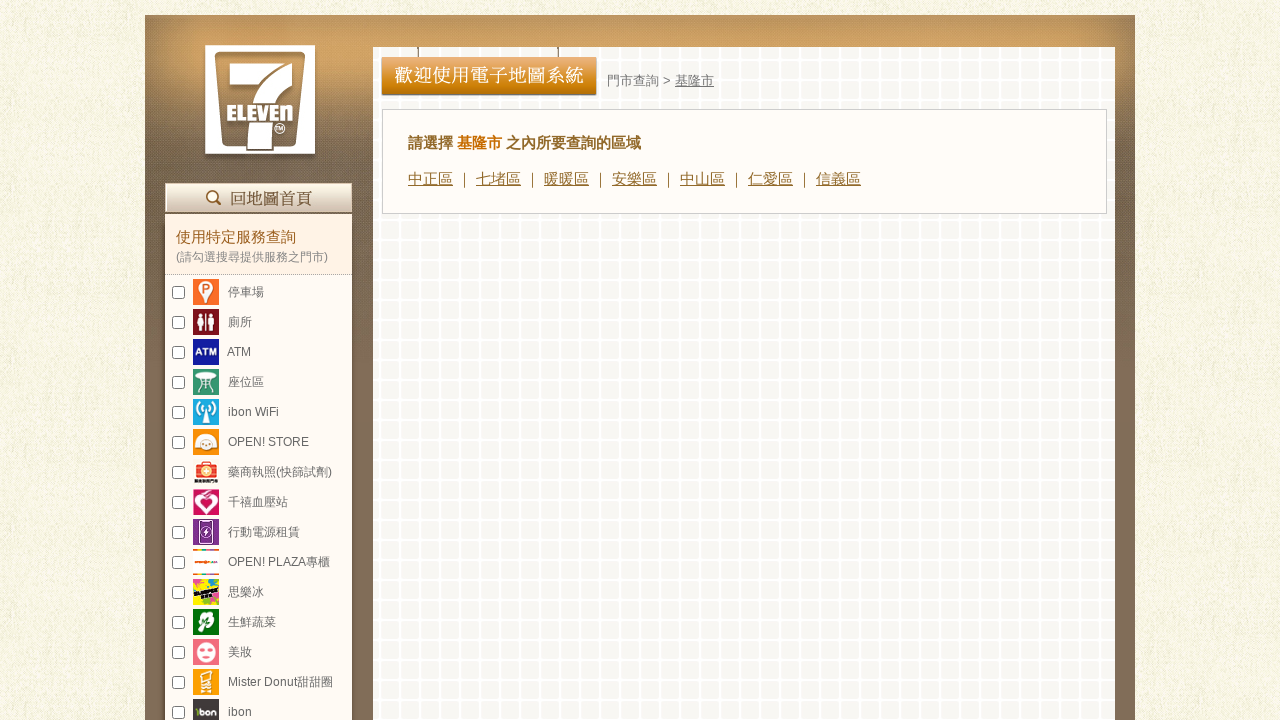

Clicked on first district at (430, 178) on xpath=//div[@id='counties_s_li' and @title='countrieslist'][count(.//a)>0]//a >>
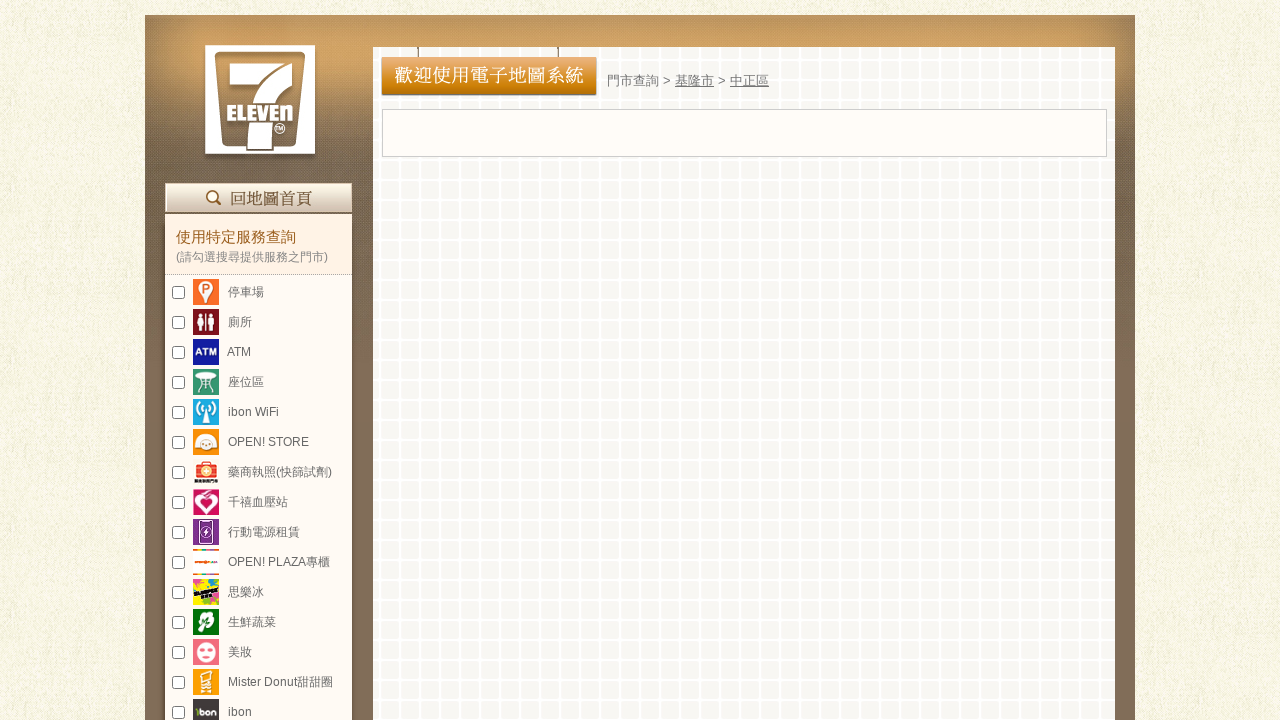

Waited 3 seconds for roads/locations to load after district selection
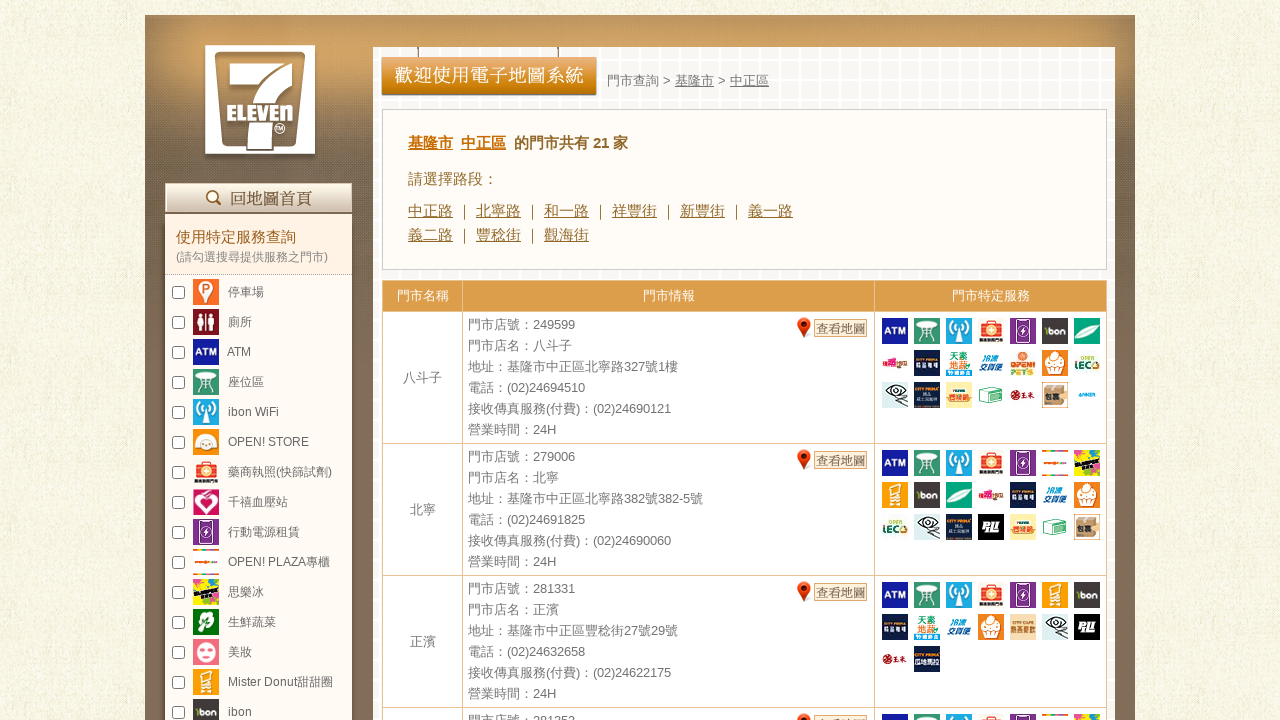

Road/section elements loaded
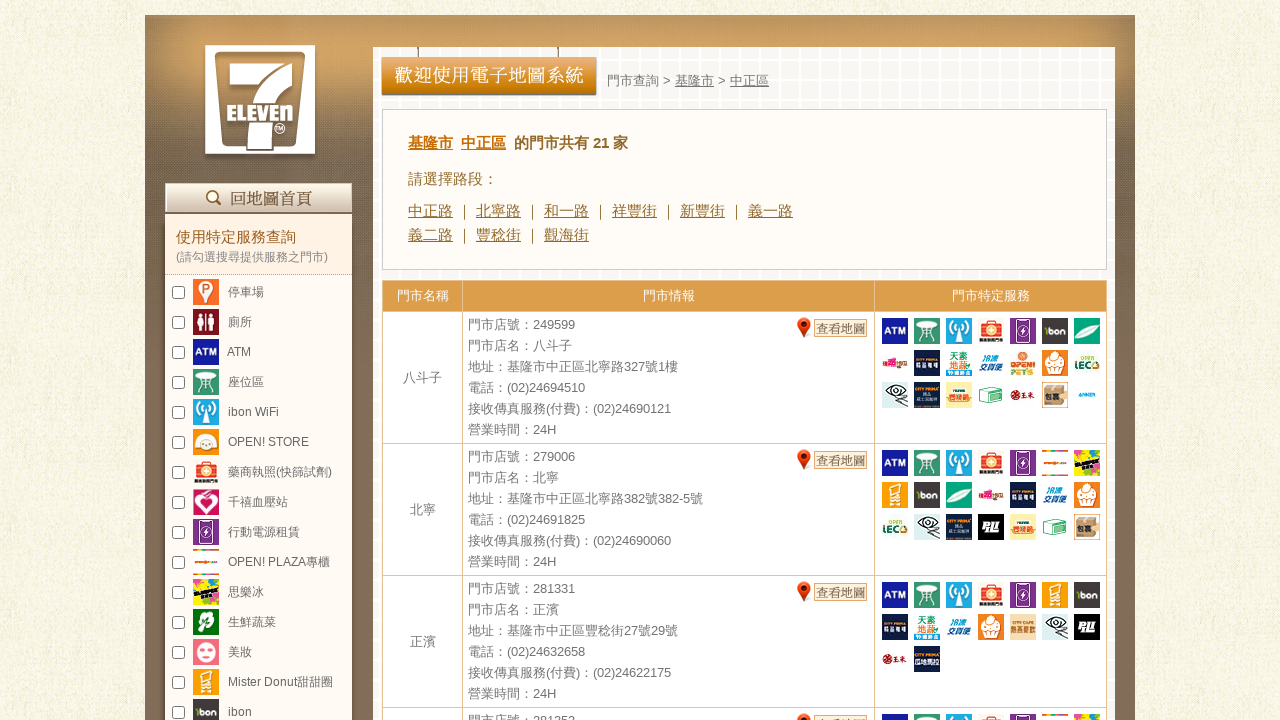

Clicked back button to return to city view at (694, 80) on #map_all_link1
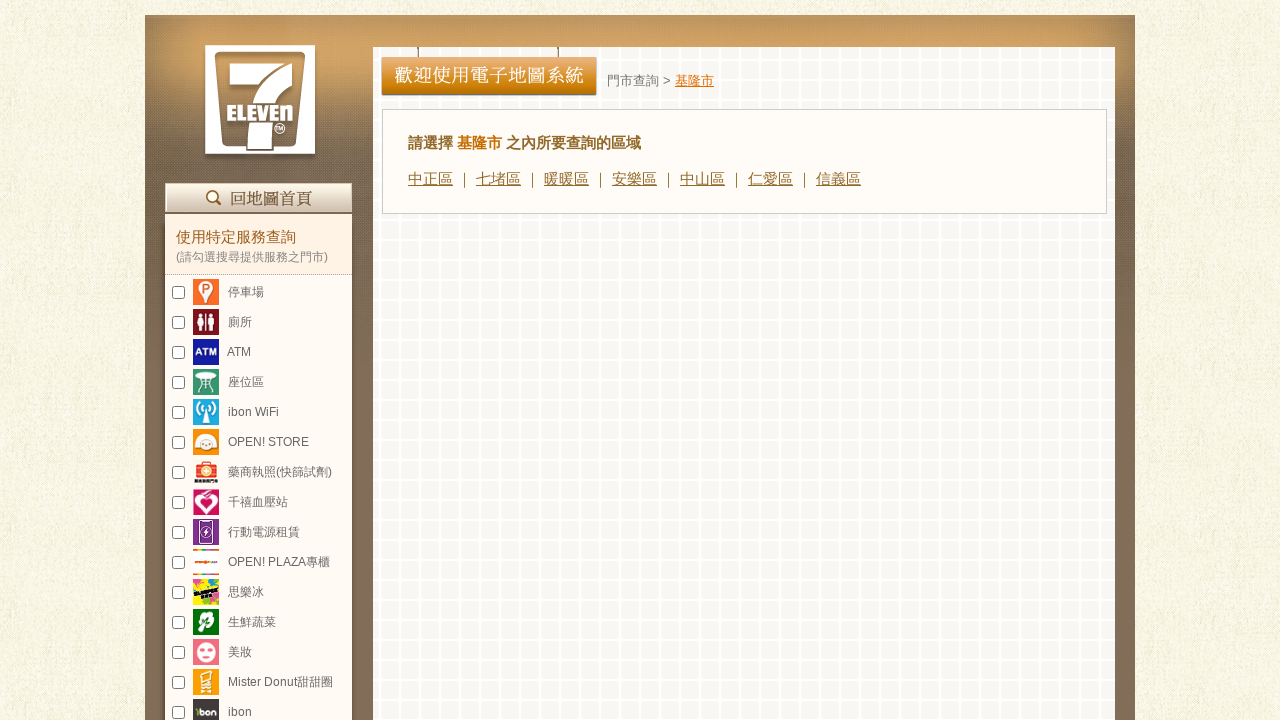

Waited 2 seconds for city view to re-render
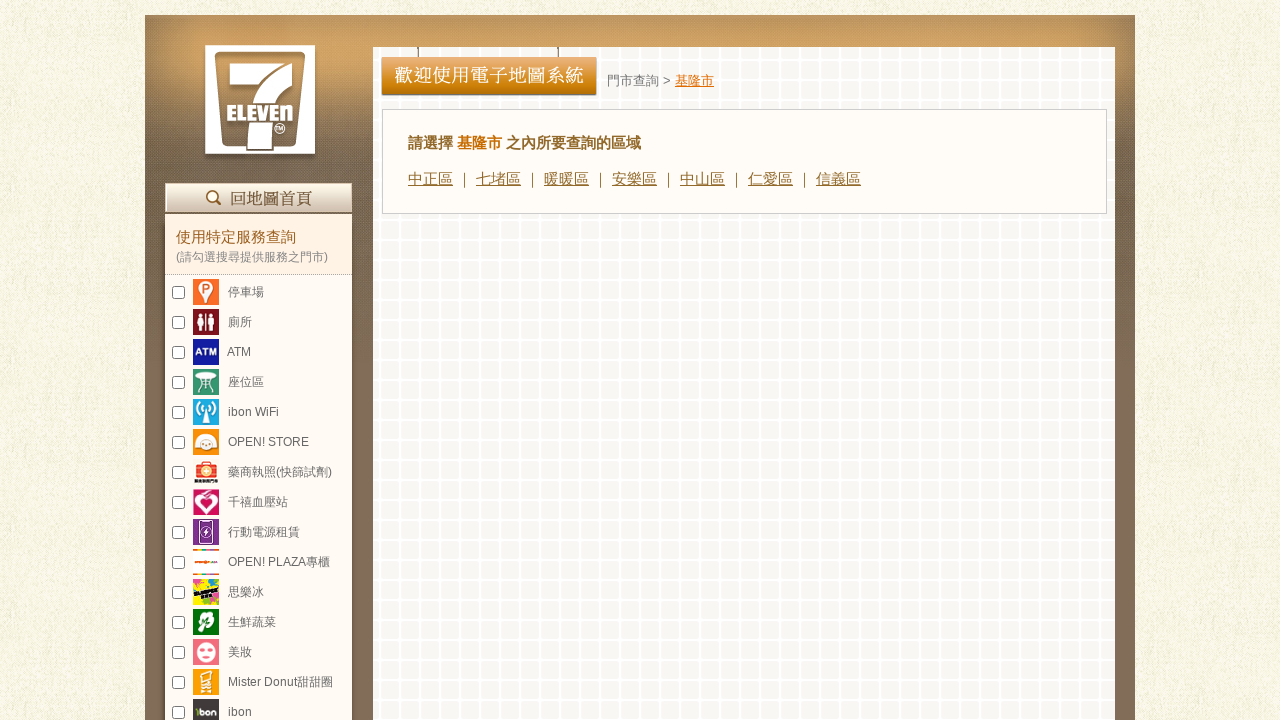

Clicked home button to return to initial view at (258, 198) on #link_reset
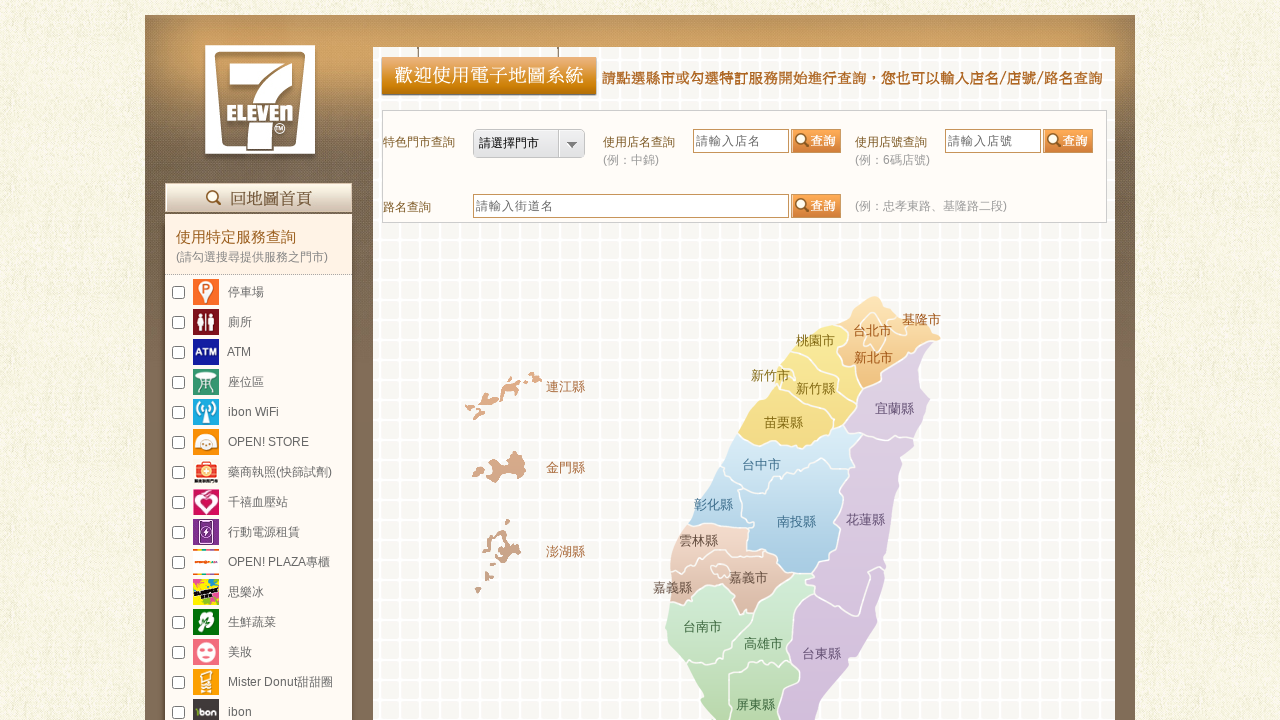

Waited 2 seconds for home view to load
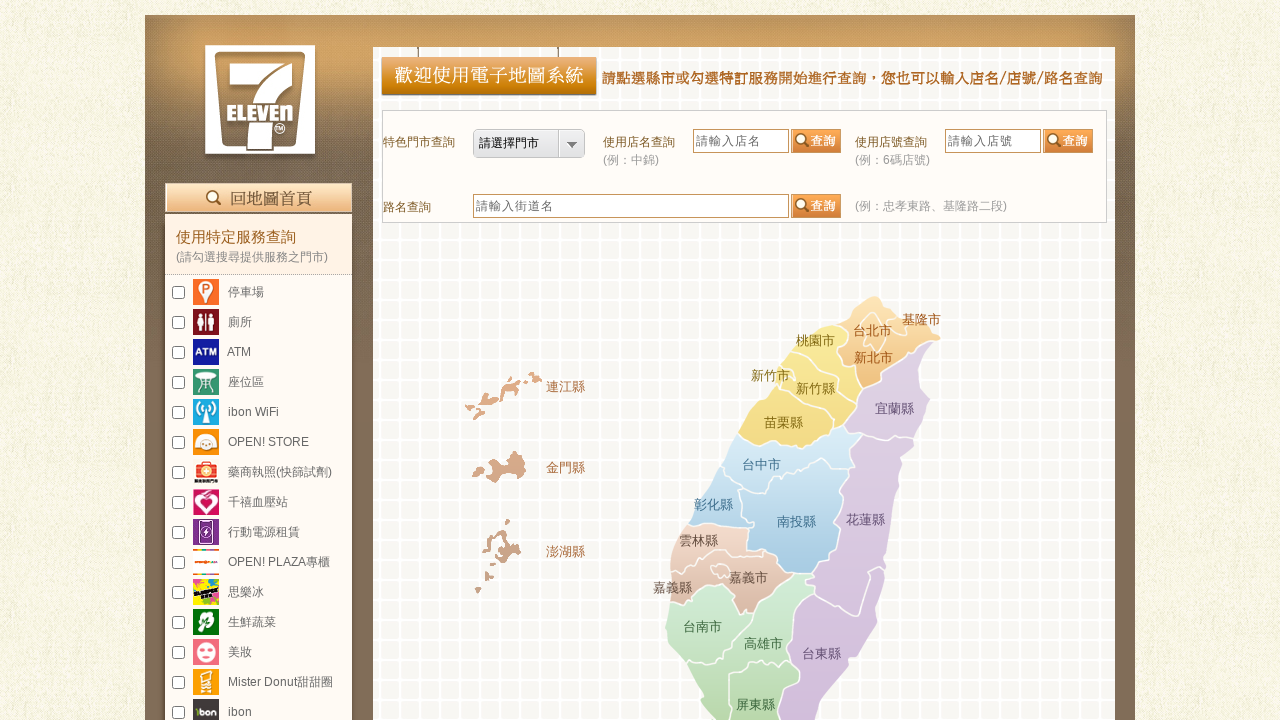

Verified city links are present - navigation hierarchy test complete
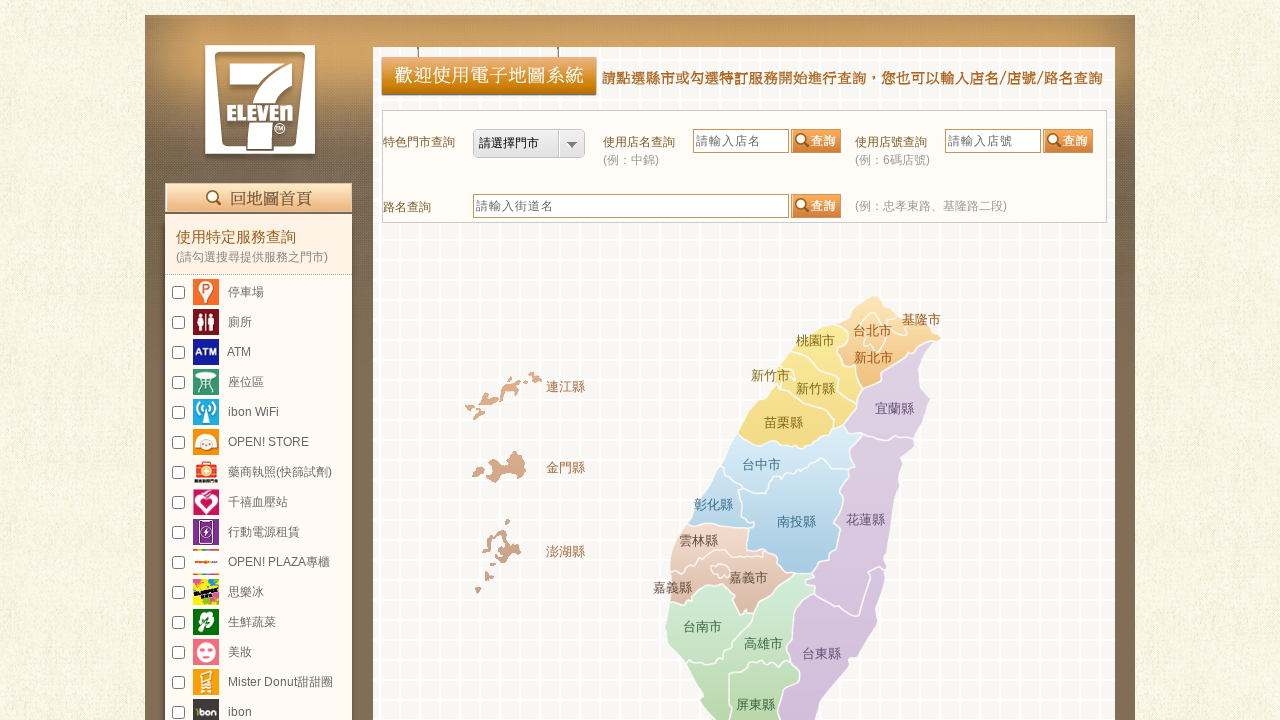

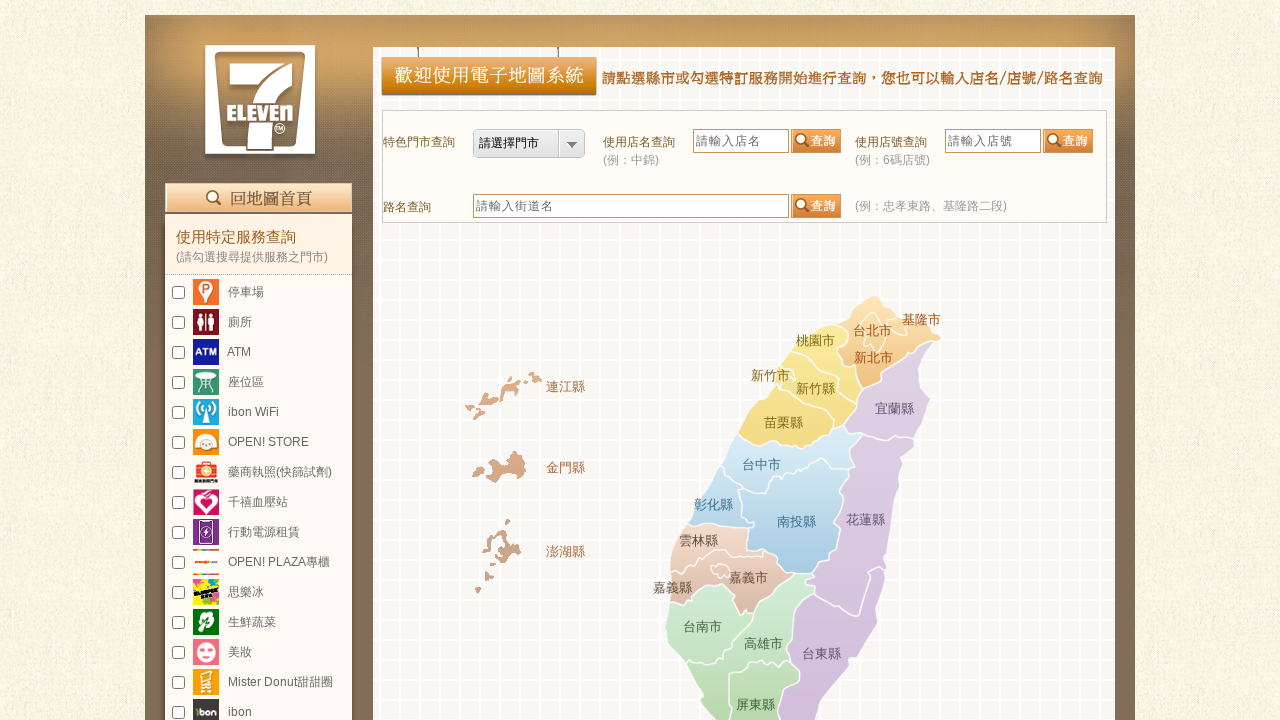